Tests unmarking items as complete by unchecking their checkboxes

Starting URL: https://demo.playwright.dev/todomvc

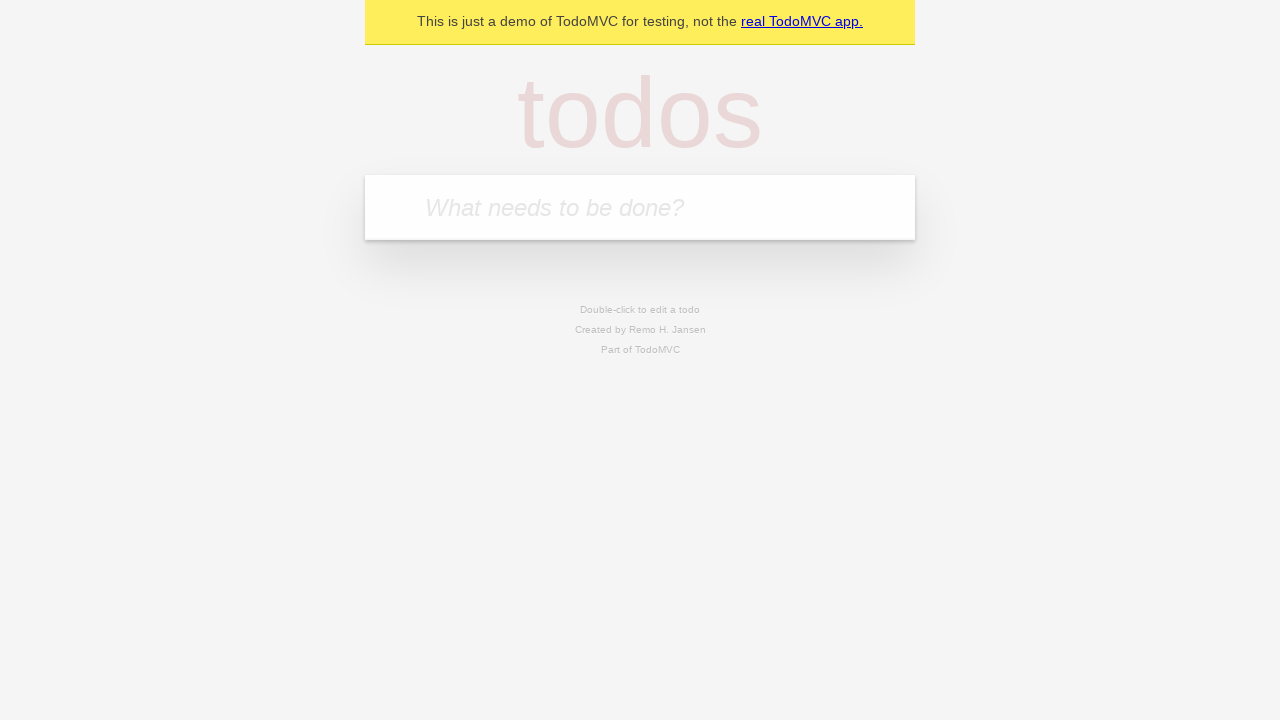

Filled todo input with 'buy some cheese' on internal:attr=[placeholder="What needs to be done?"i]
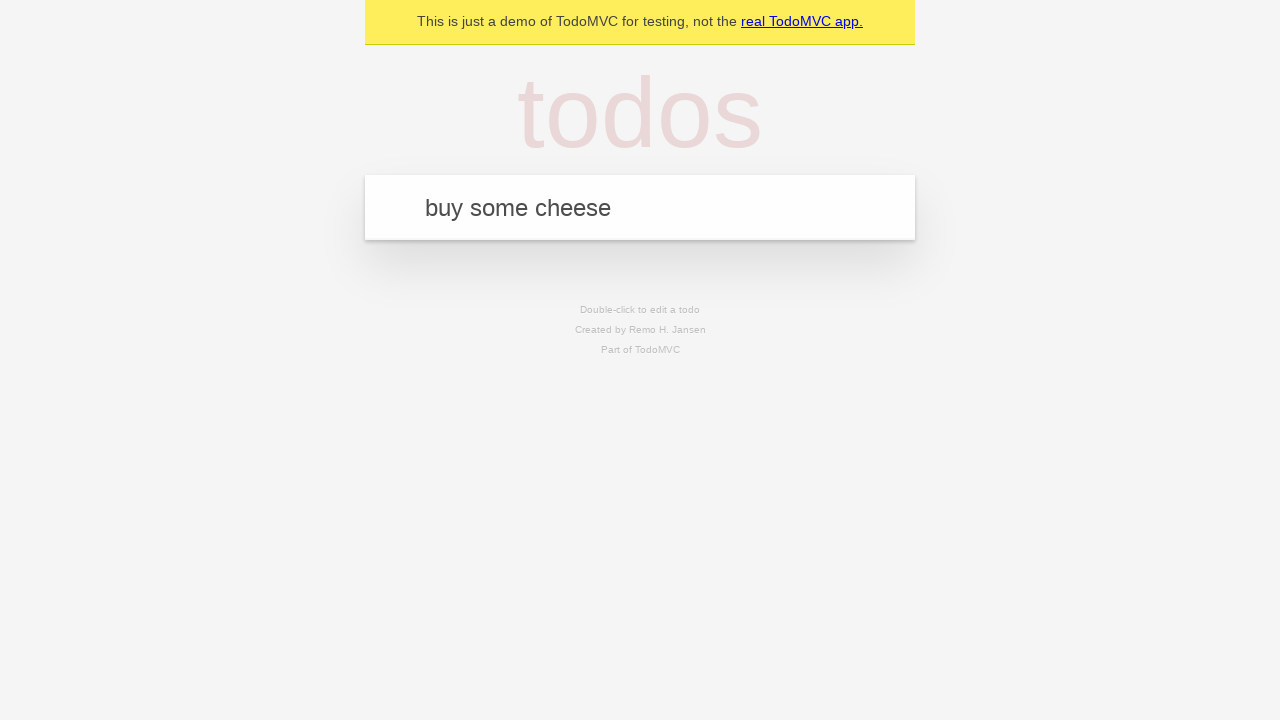

Pressed Enter to add first todo item on internal:attr=[placeholder="What needs to be done?"i]
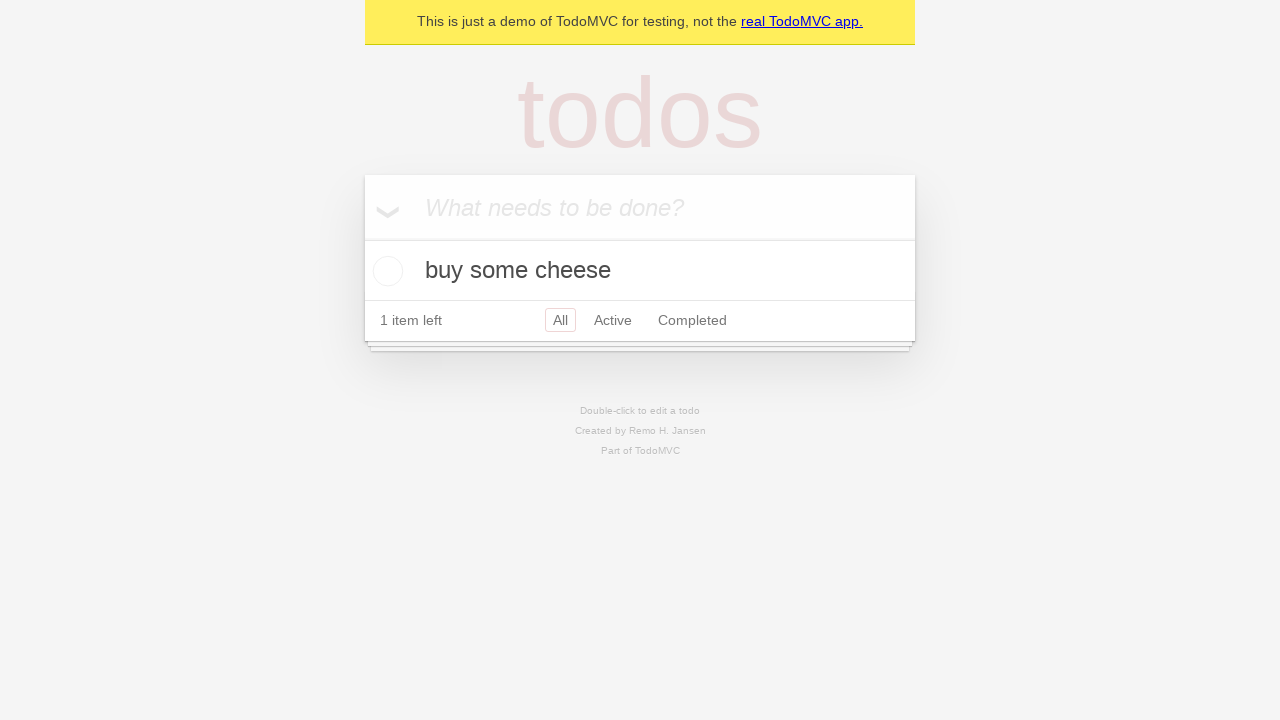

Filled todo input with 'feed the cat' on internal:attr=[placeholder="What needs to be done?"i]
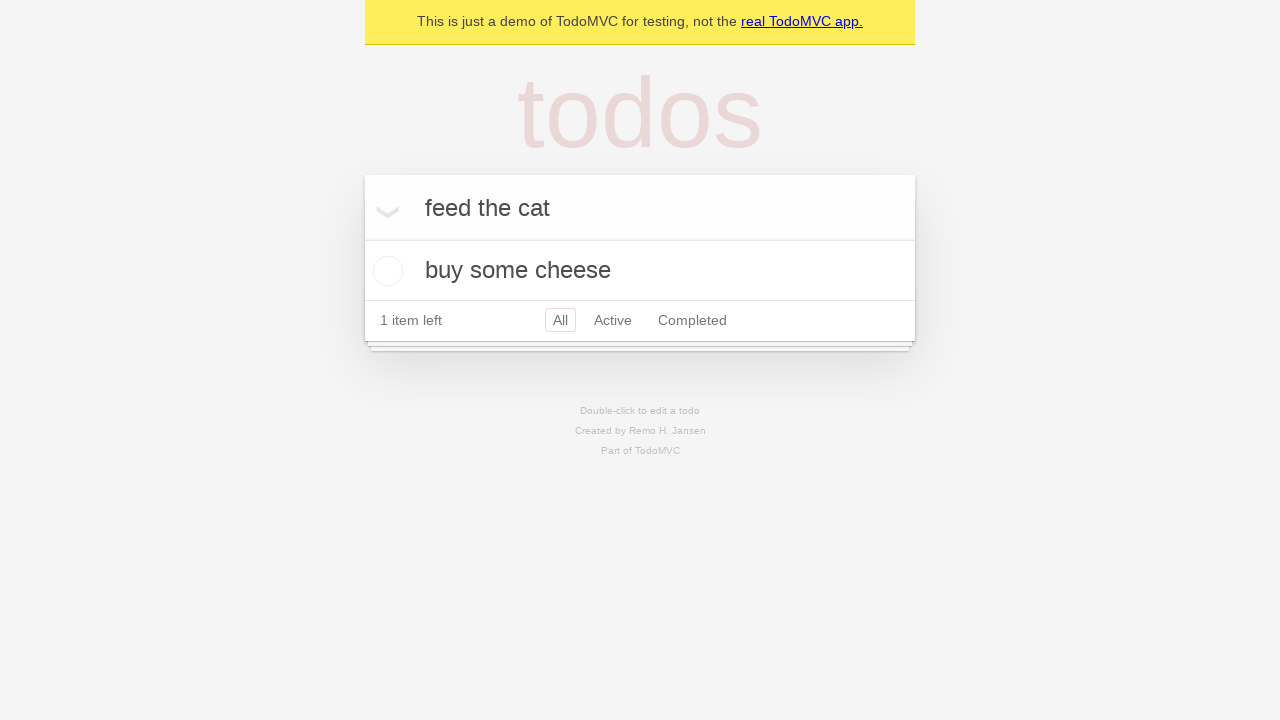

Pressed Enter to add second todo item on internal:attr=[placeholder="What needs to be done?"i]
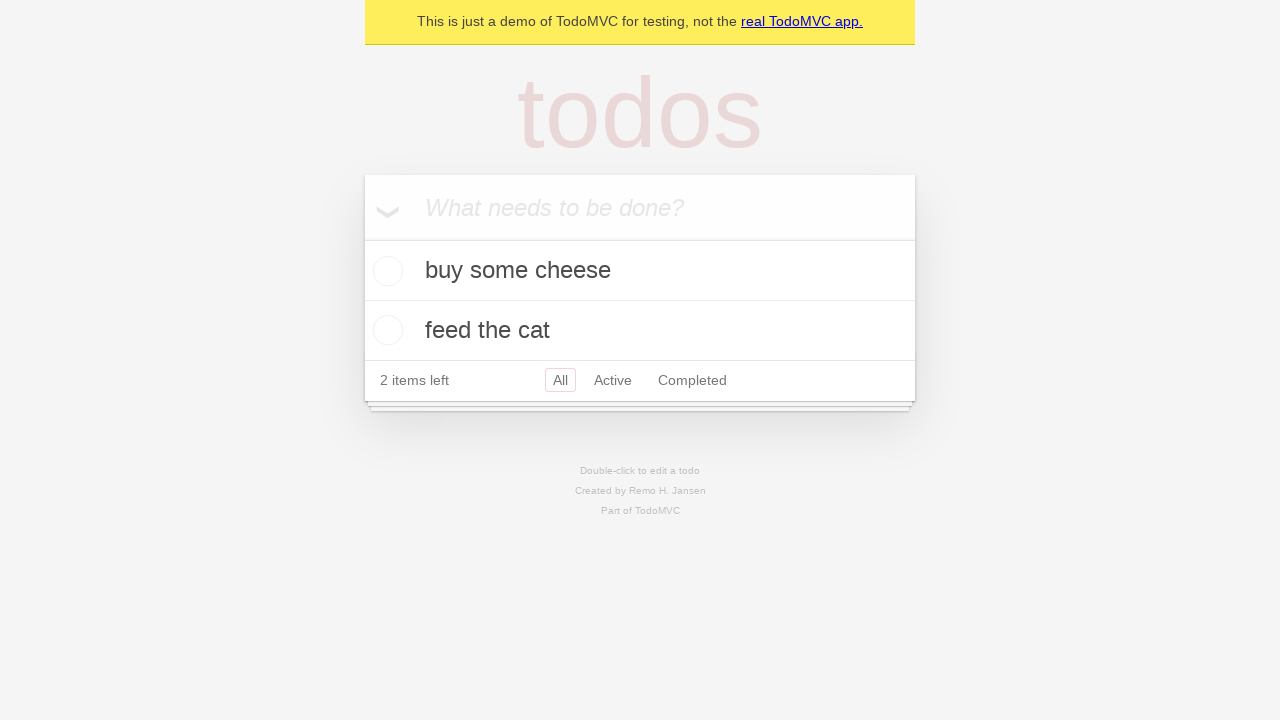

Checked the first todo item checkbox to mark as complete at (385, 271) on internal:testid=[data-testid="todo-item"s] >> nth=0 >> internal:role=checkbox
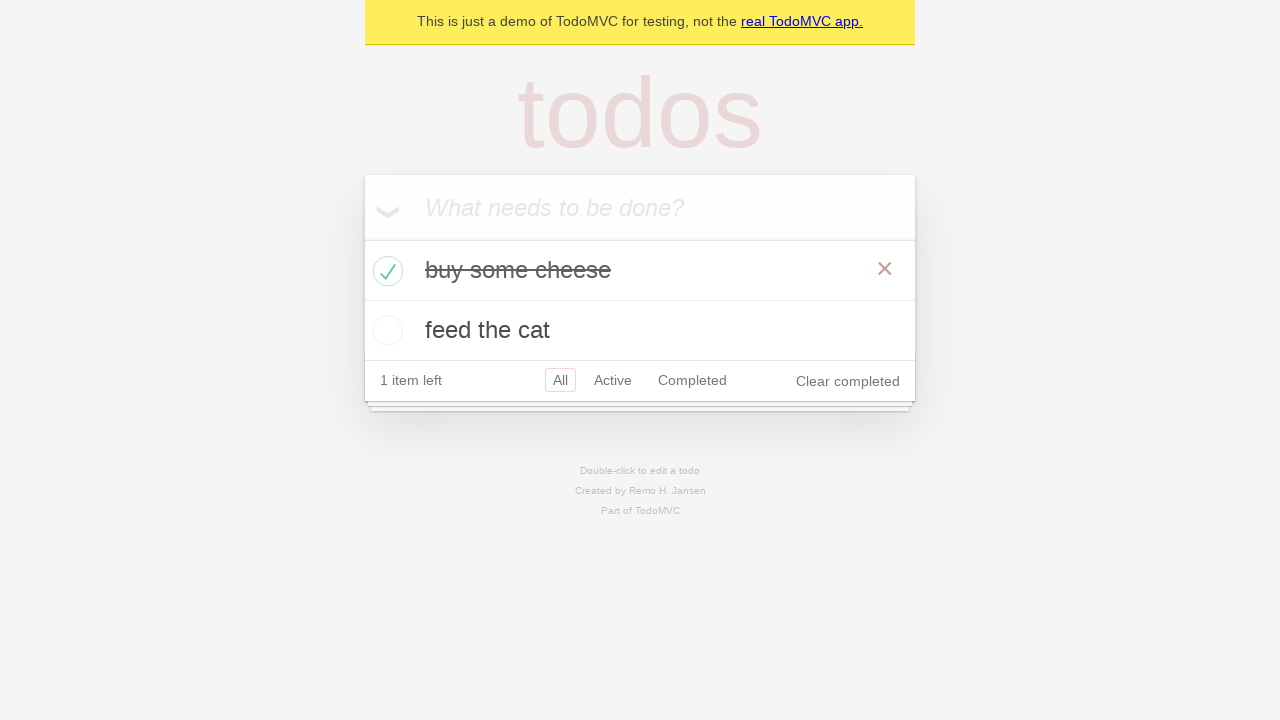

Unchecked the first todo item checkbox to mark as incomplete at (385, 271) on internal:testid=[data-testid="todo-item"s] >> nth=0 >> internal:role=checkbox
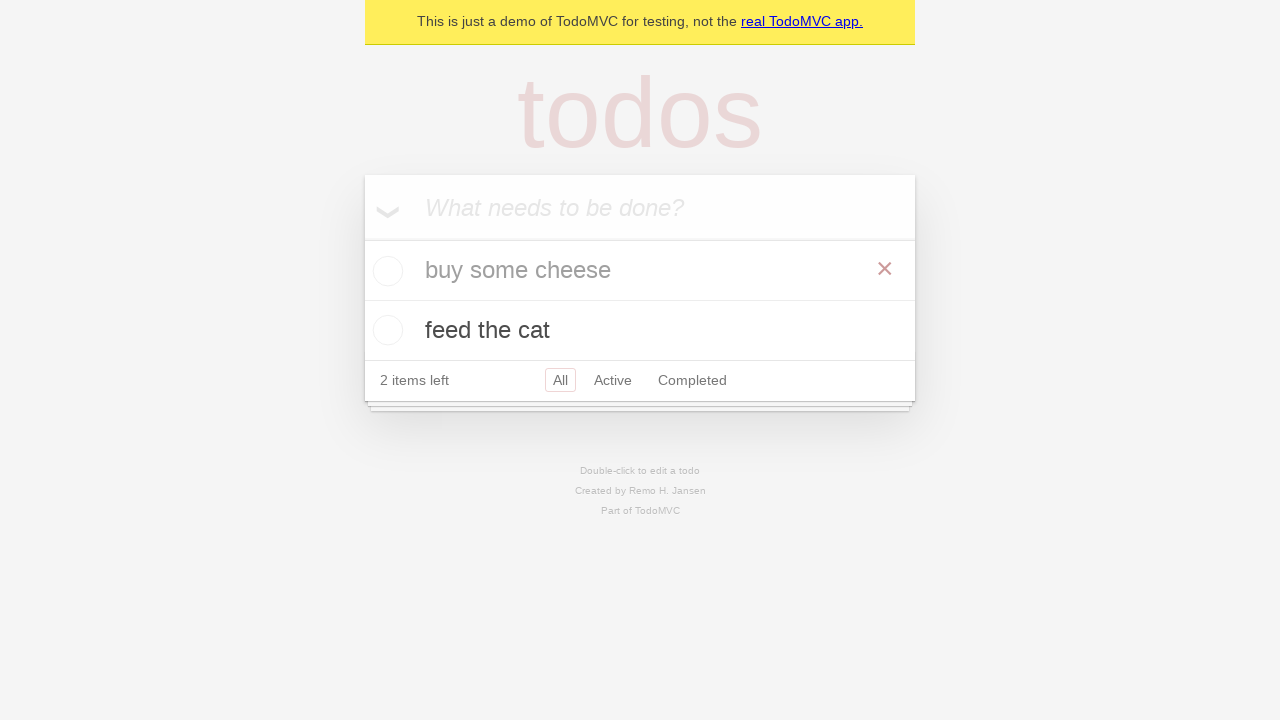

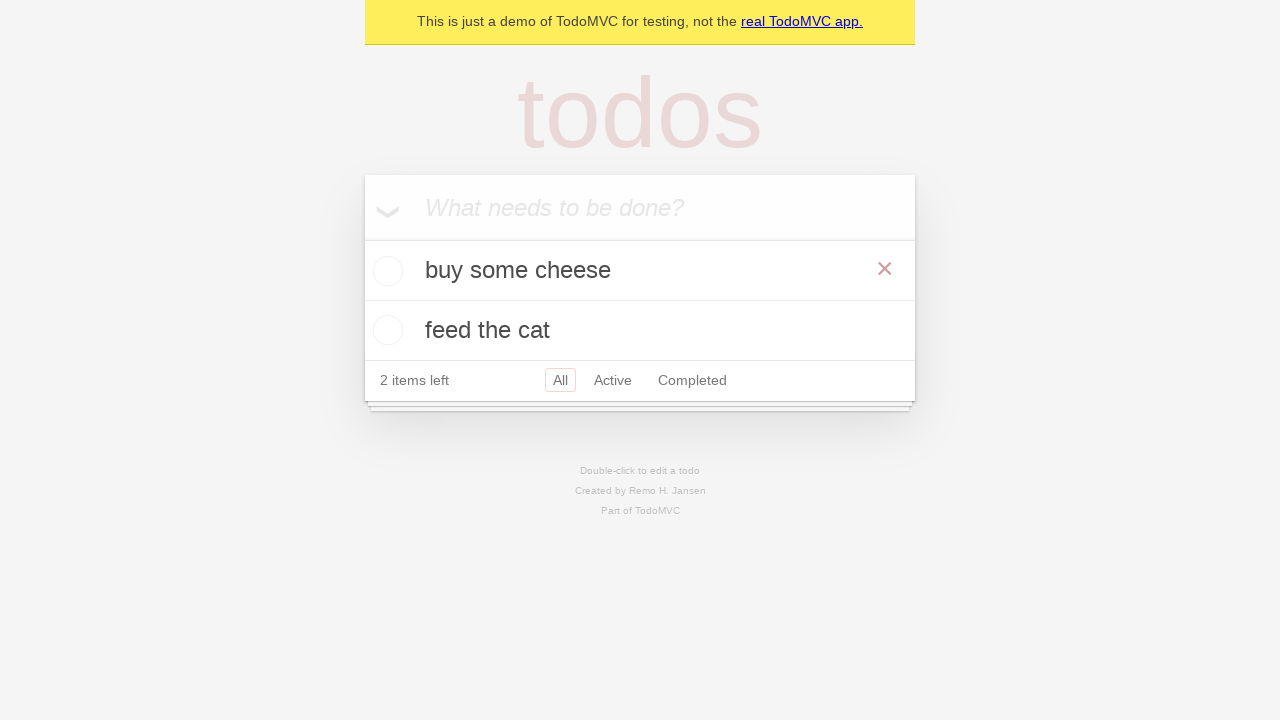